Tests the BlazeDemo flight booking page by selecting "Boston" as the departure city from the "fromPort" dropdown menu.

Starting URL: http://blazedemo.com/

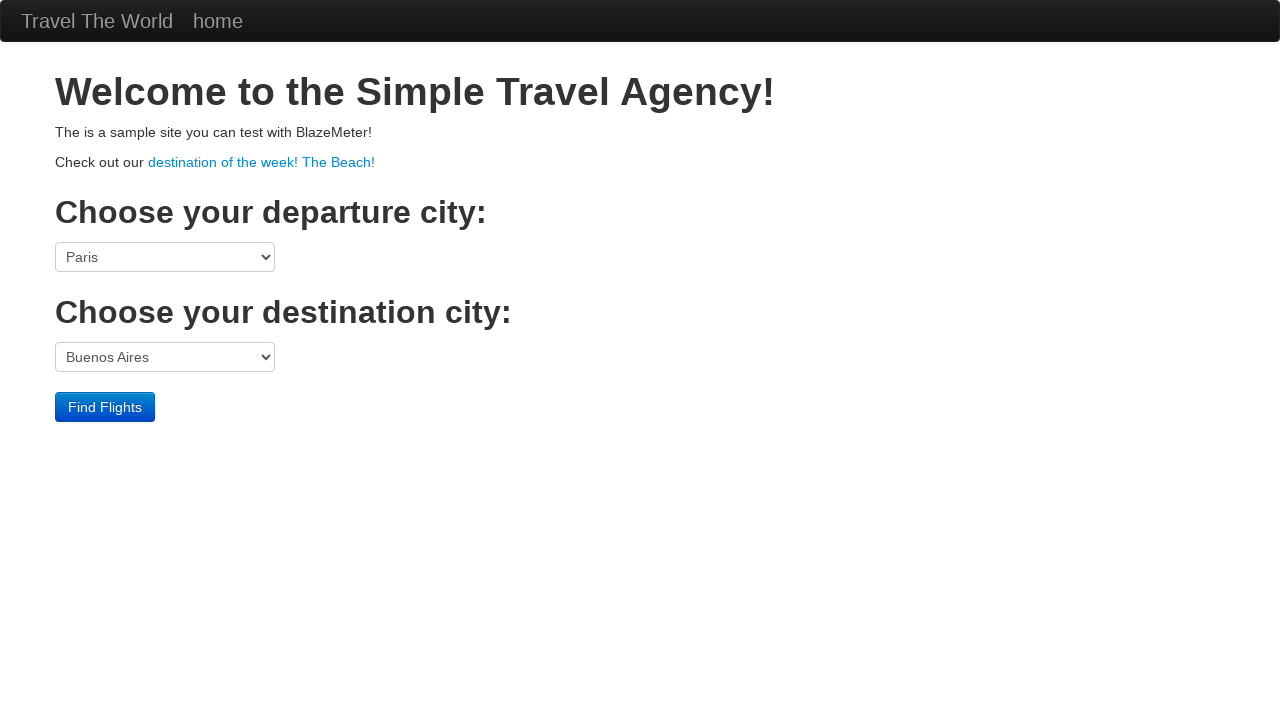

Waited for departure city dropdown to be visible
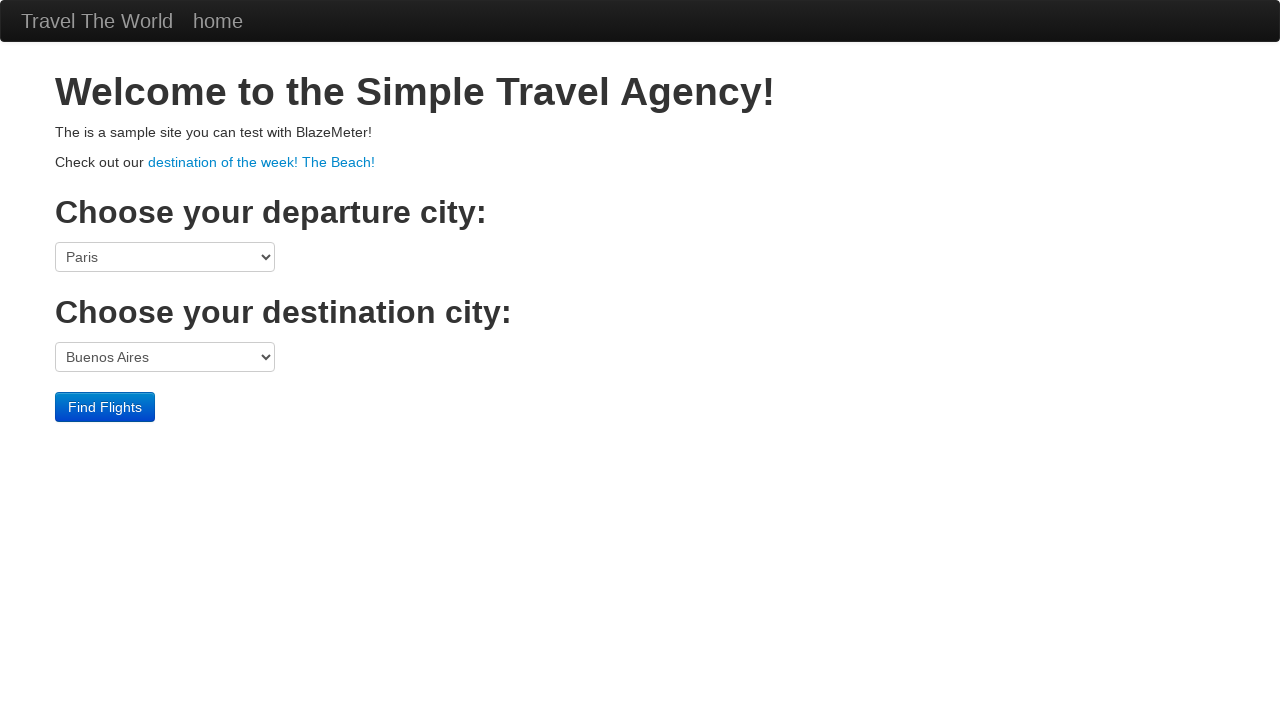

Selected 'Boston' from the departure city dropdown on select[name='fromPort']
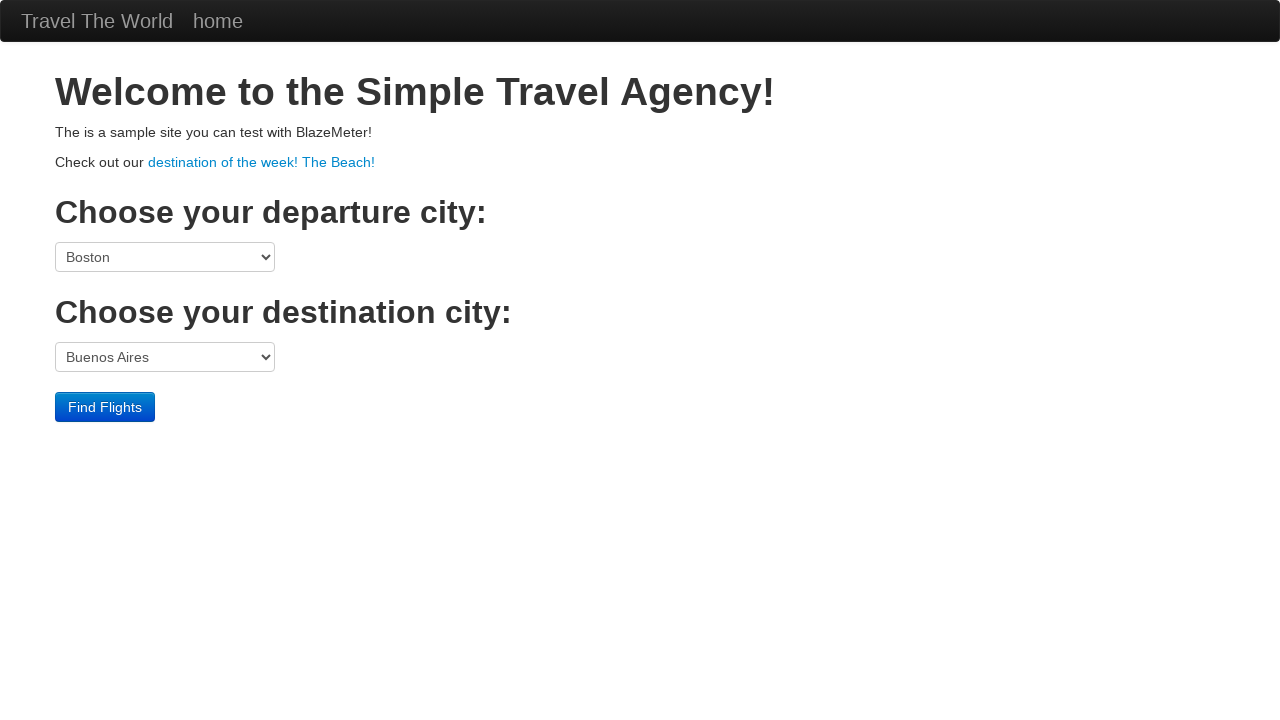

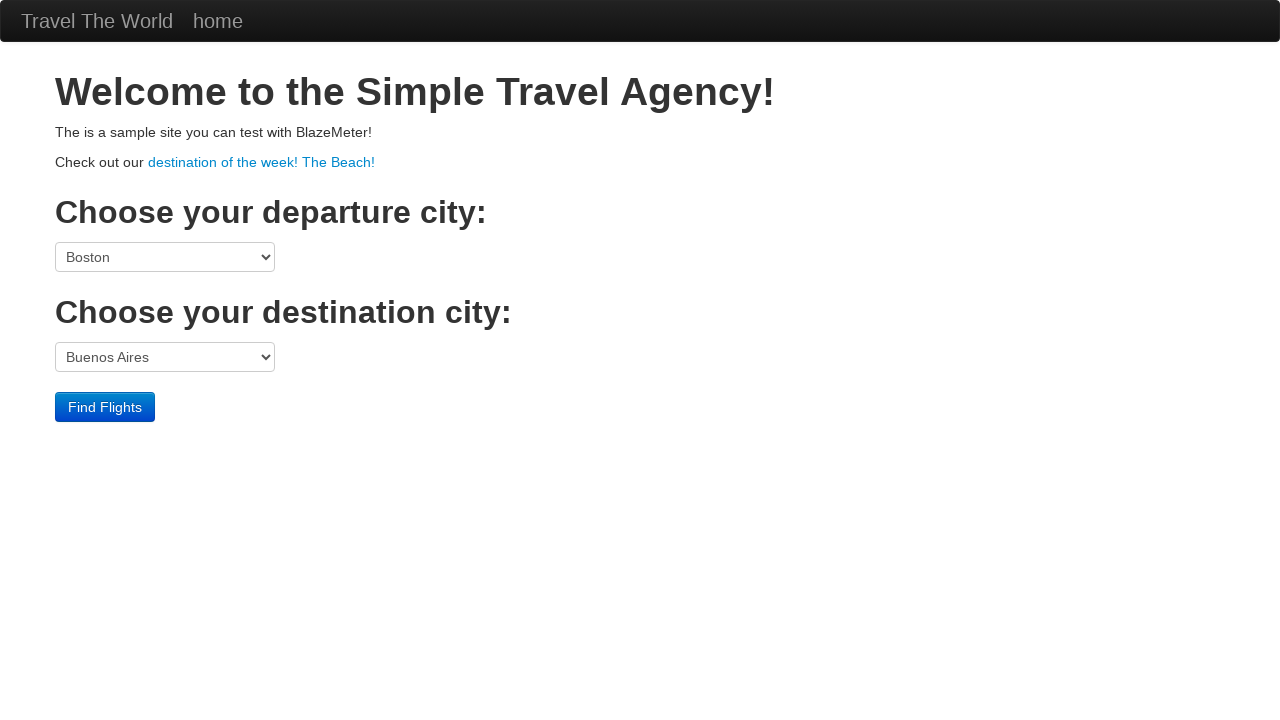